Tests Shifting Content page by reloading and detecting position changes of an image element

Starting URL: https://the-internet.herokuapp.com/

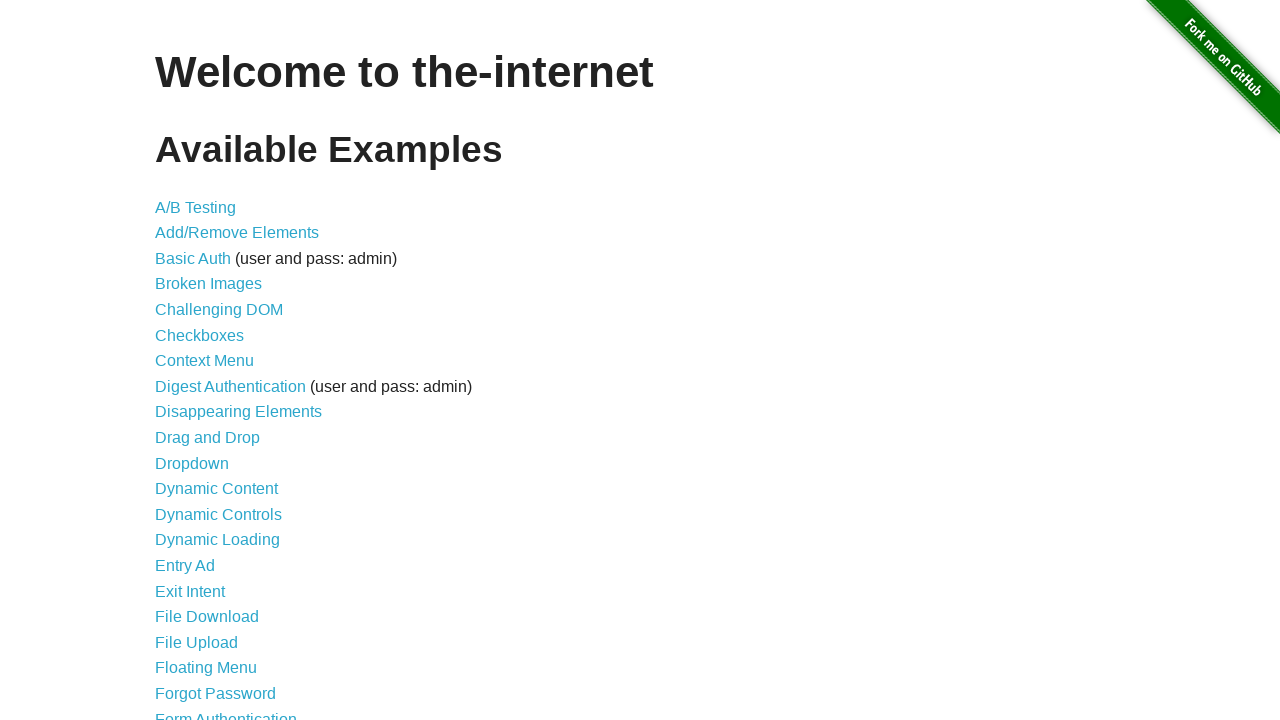

Clicked on Shifting Content link at (212, 523) on a[href='/shifting_content']
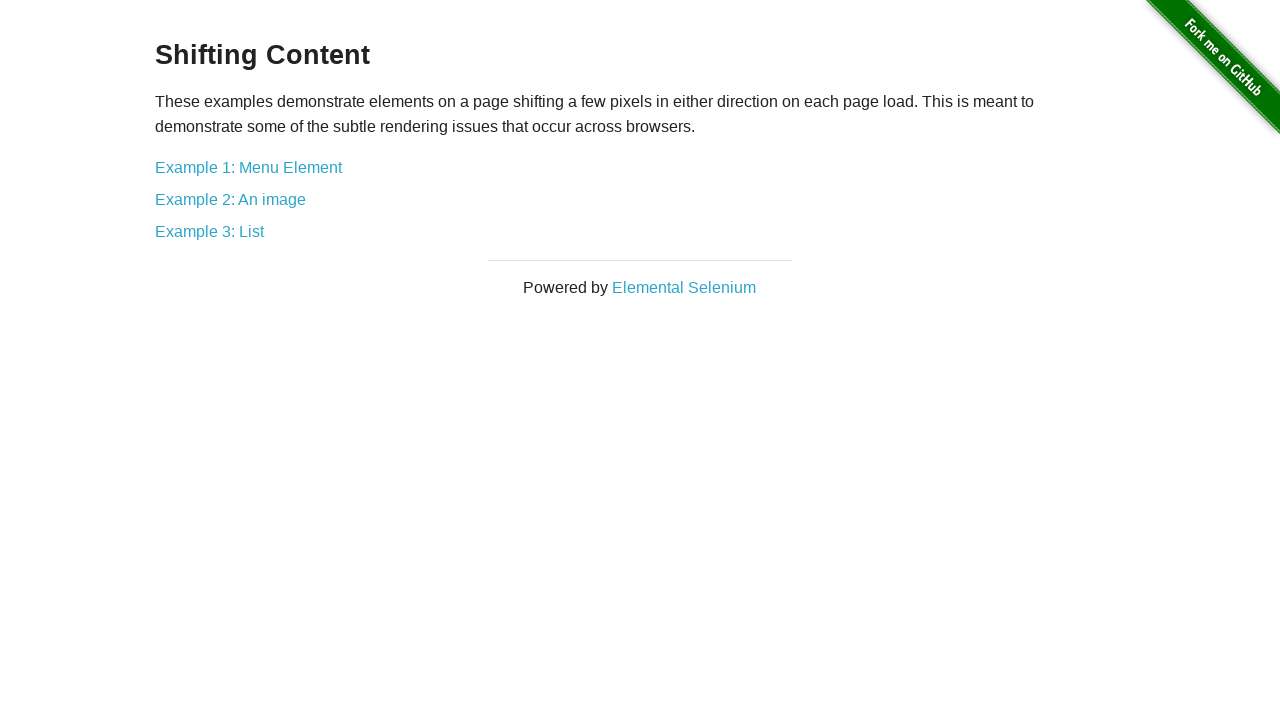

Clicked on Example 1 (shifting image) at (230, 199) on a[href='/shifting_content/image']
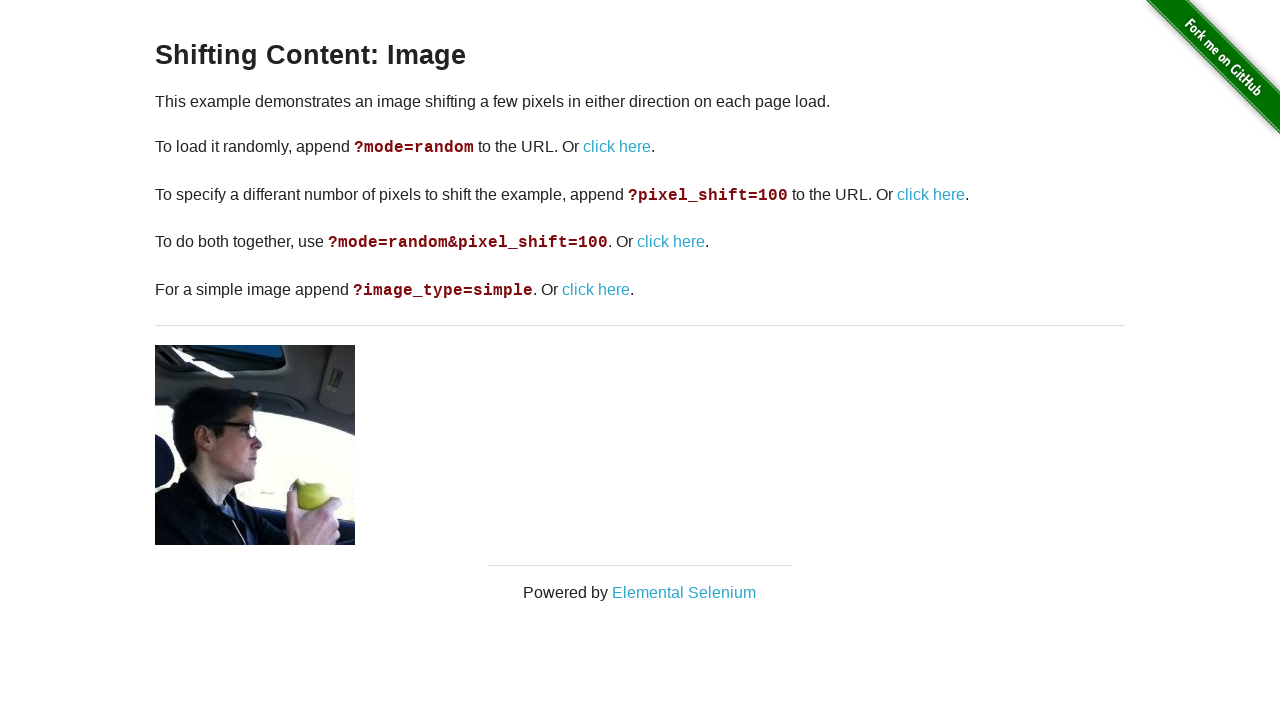

Retrieved initial image bounding box: x=155, y=344.65625, width=200, height=200
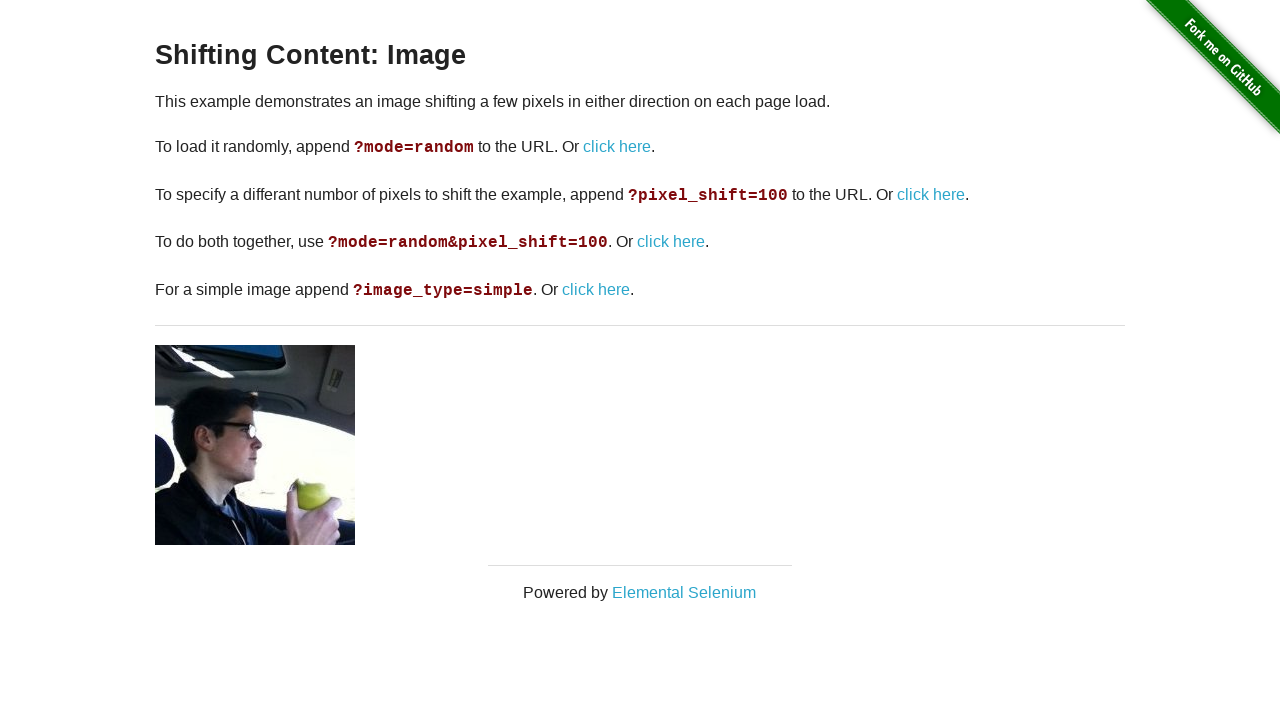

Reloaded page (reload #1)
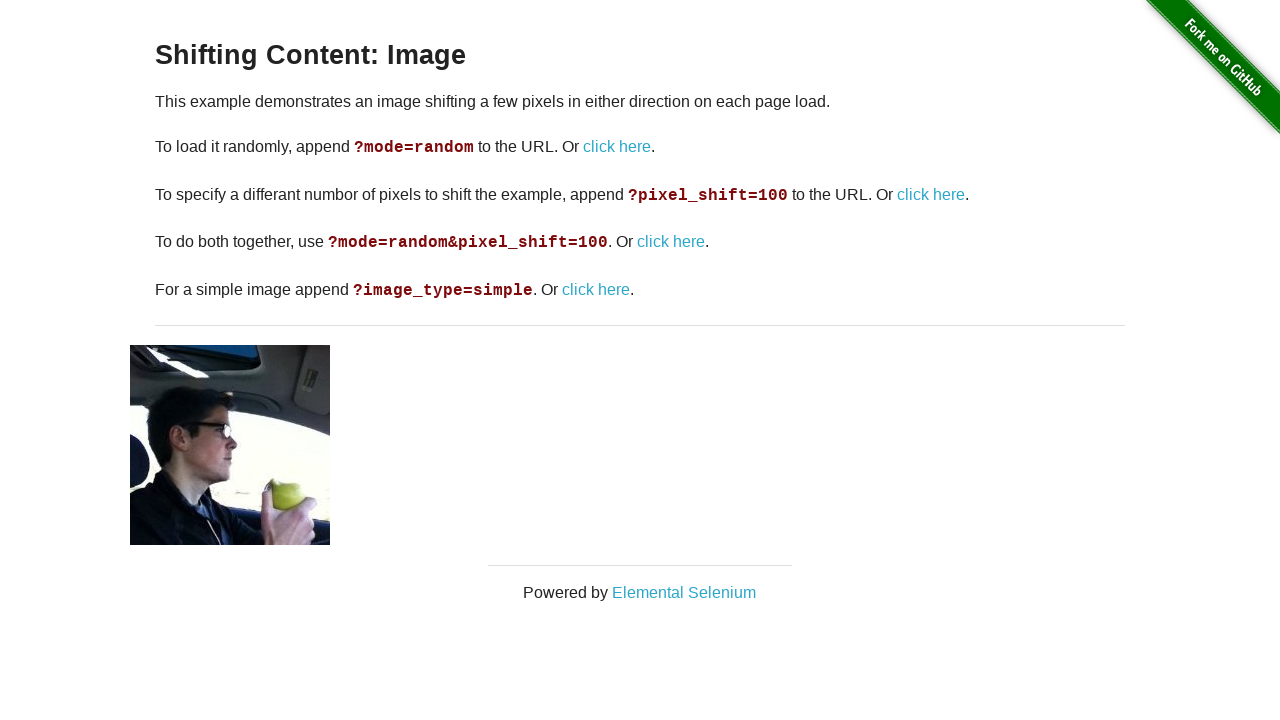

Retrieved new image bounding box after reload: x=130, y=344.65625, width=200, height=200
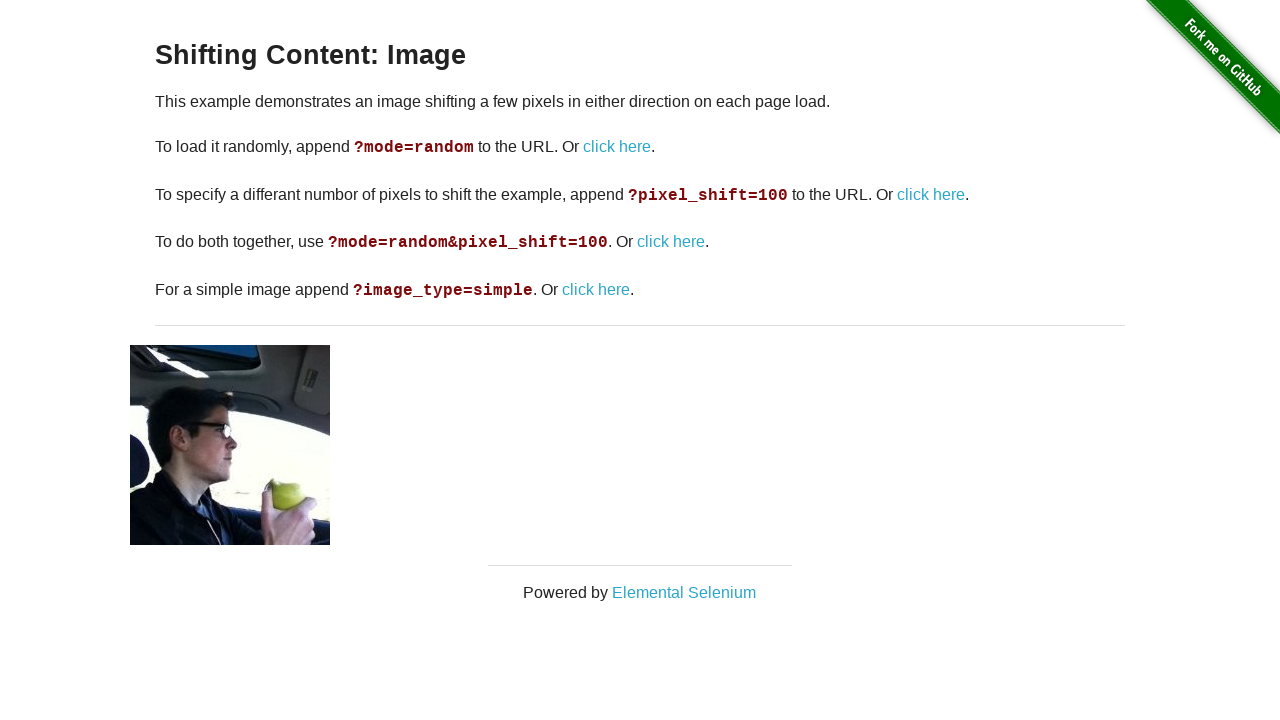

Image position shift detected!
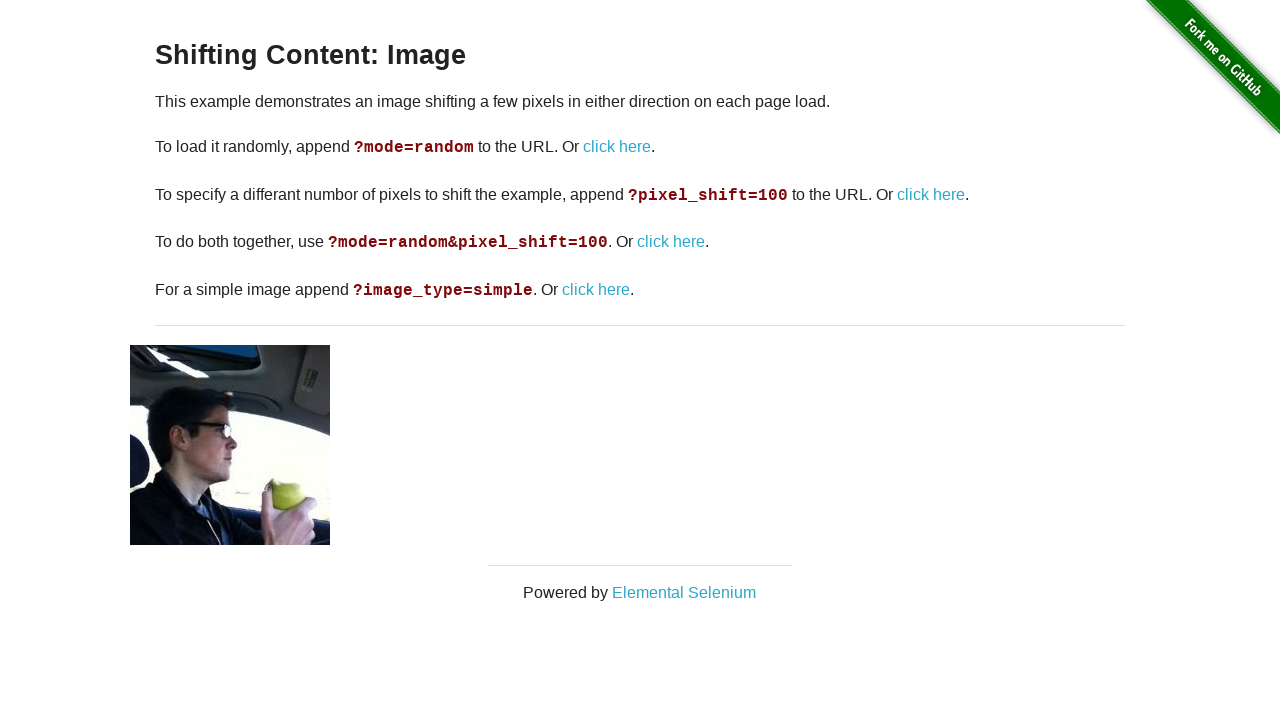

Assertion passed: image position shift was detected
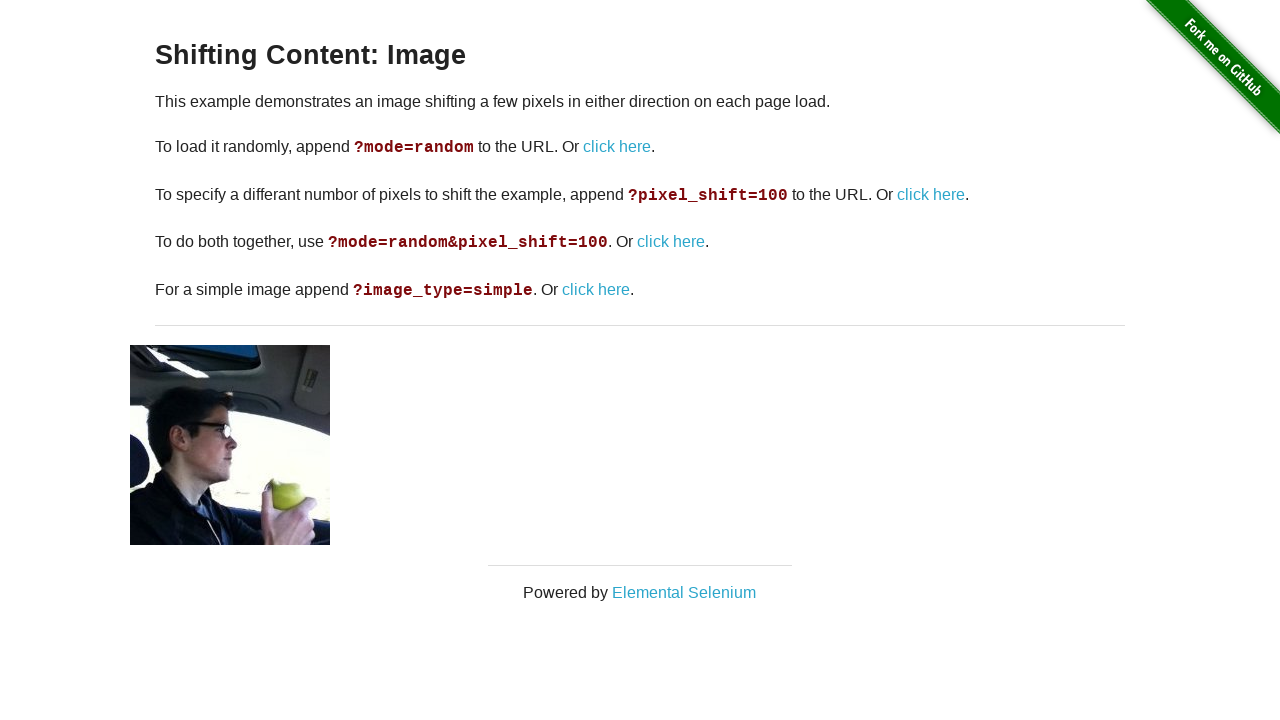

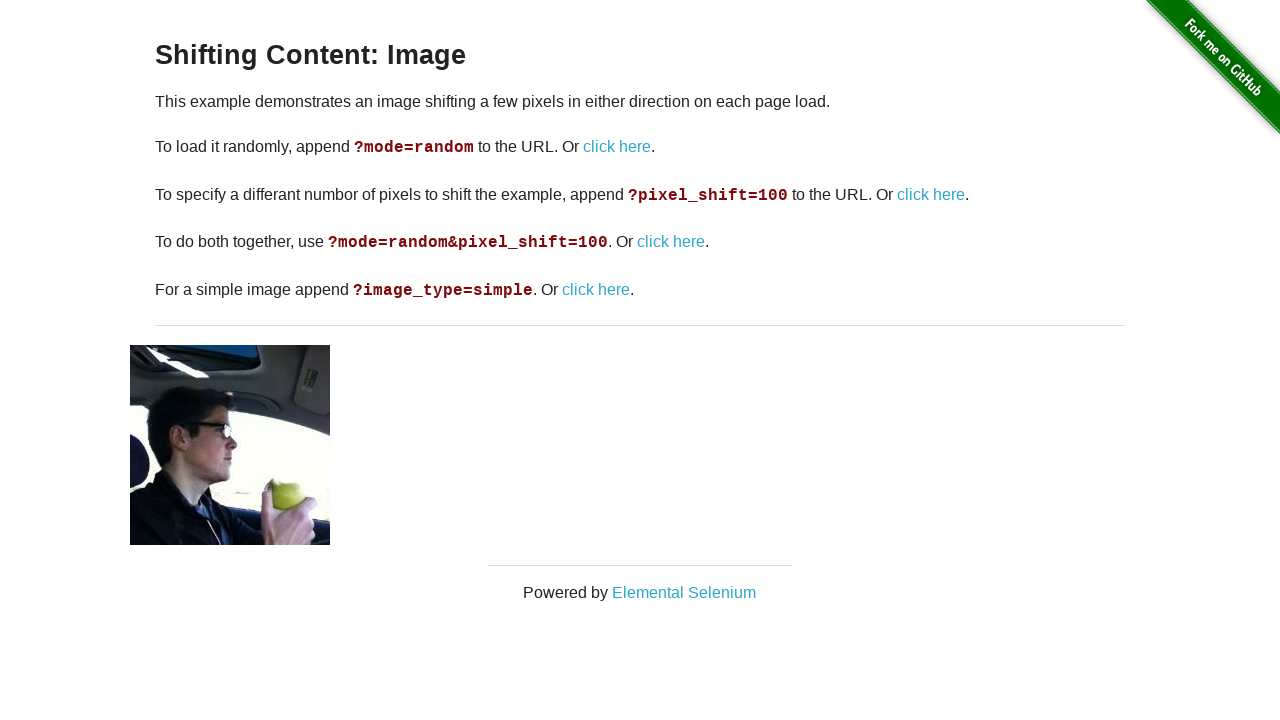